Tests the search functionality on an e-commerce site by searching for products containing "ca" and verifying the search results

Starting URL: https://rahulshettyacademy.com/seleniumPractise/#/

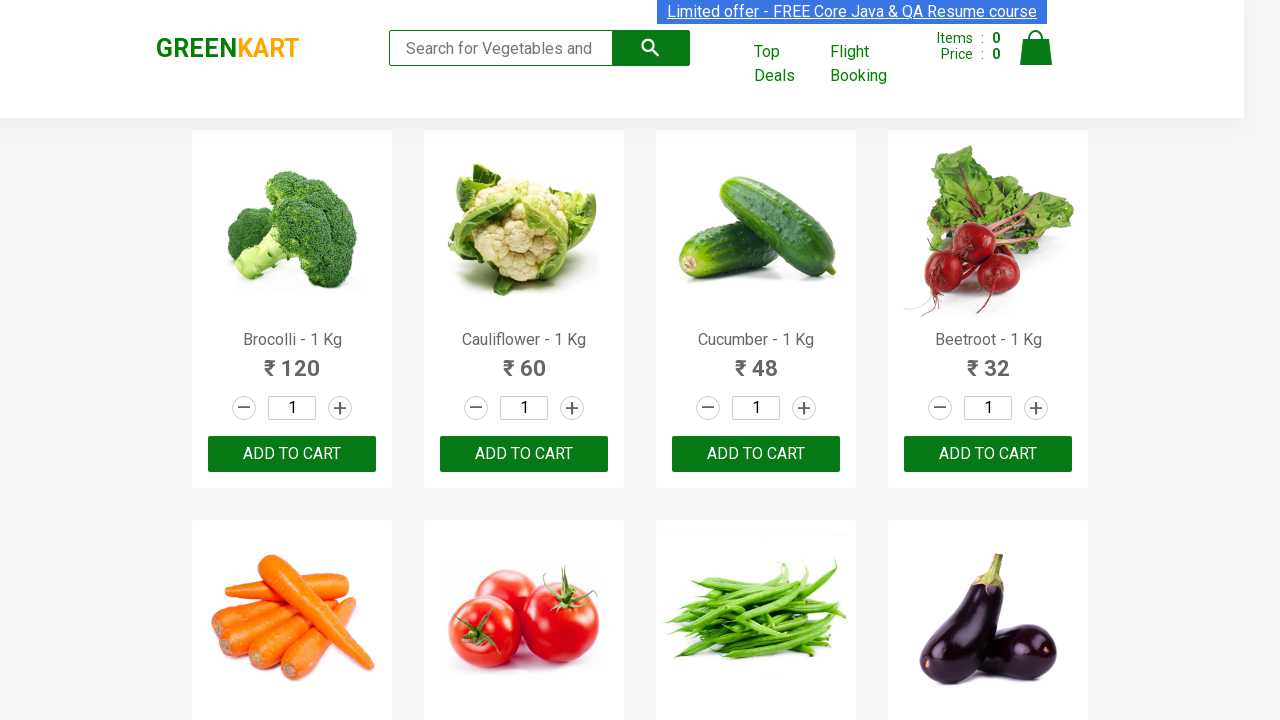

Filled search box with 'ca' on input[type='search']
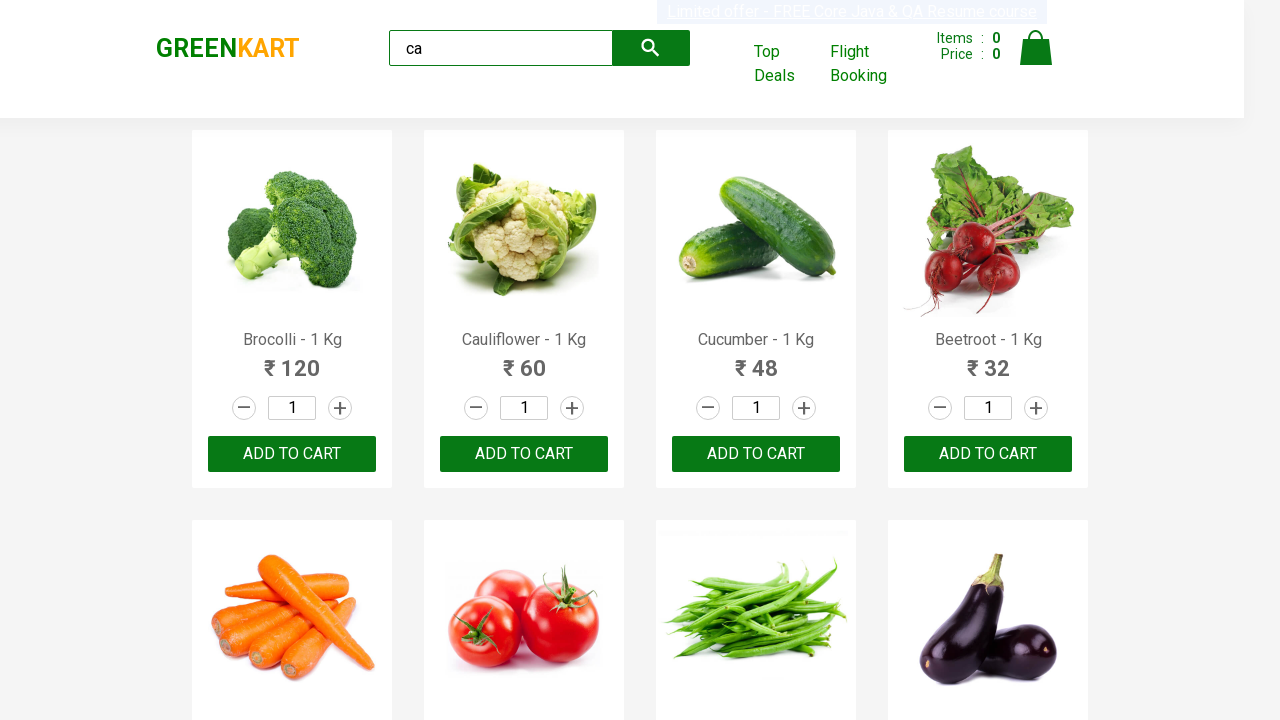

Waited 2 seconds for search results to update
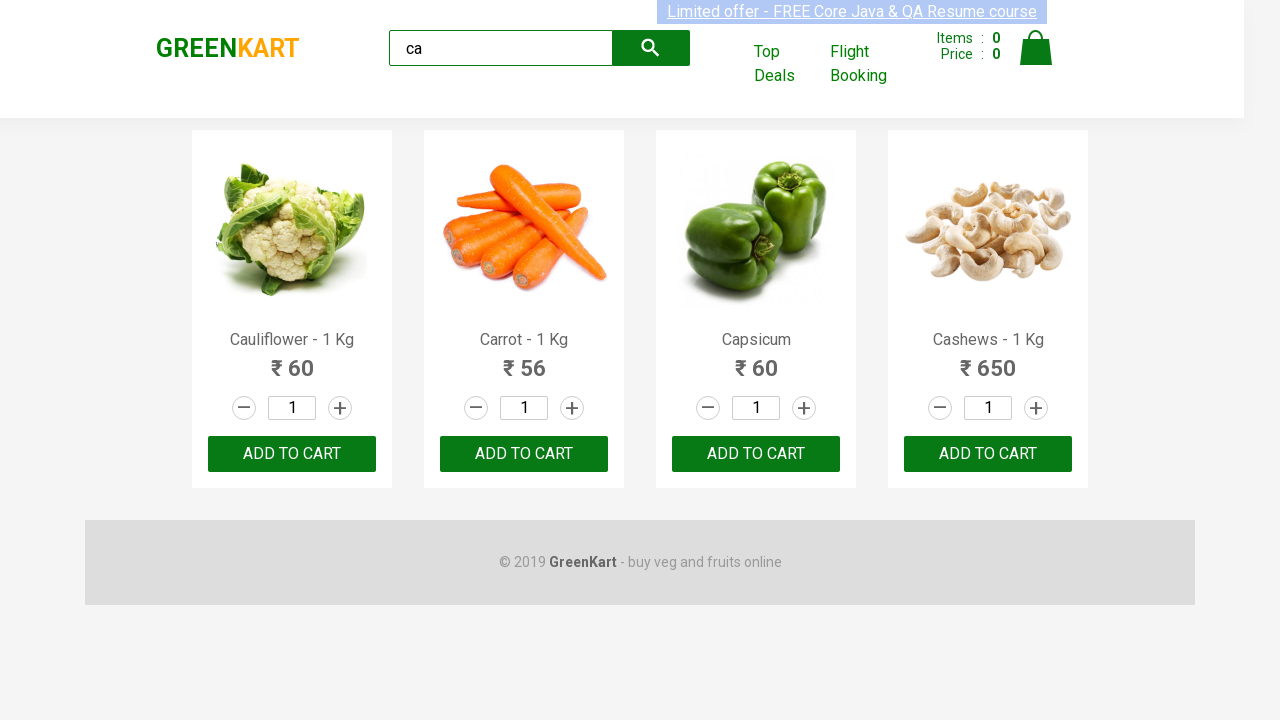

Scrolled down 100 pixels to see more results
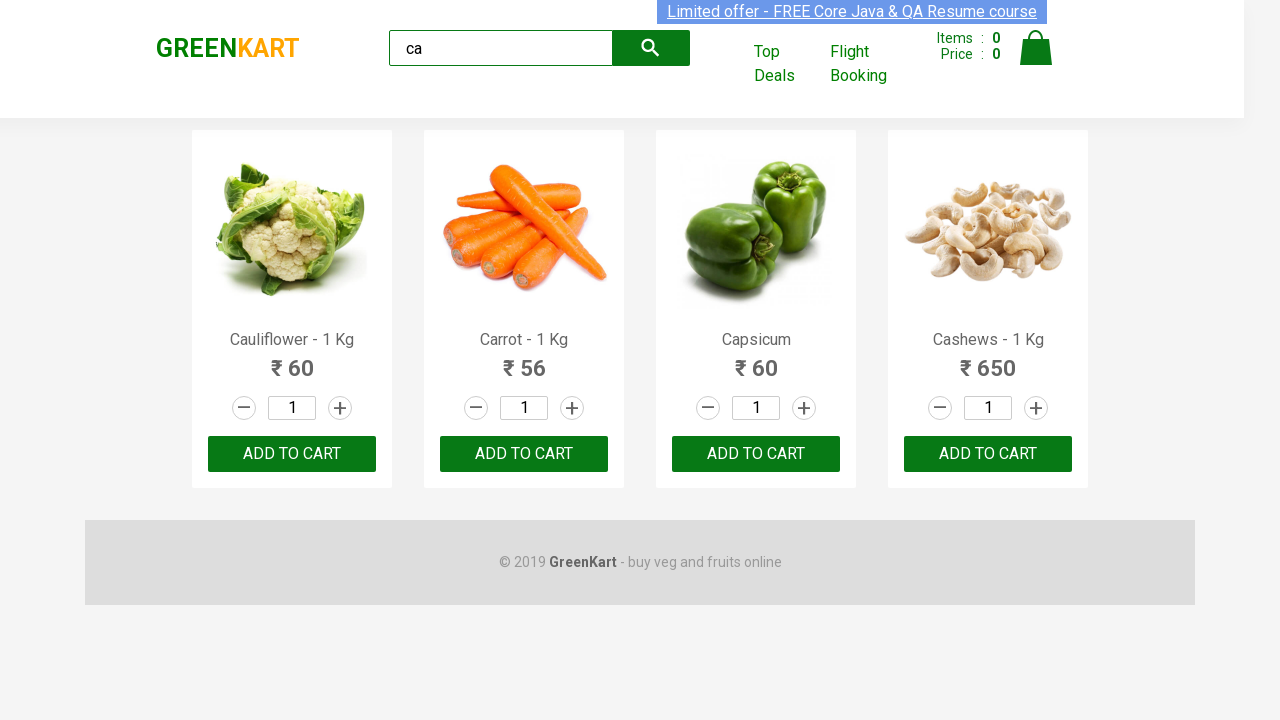

Located all product name elements (h4 tags)
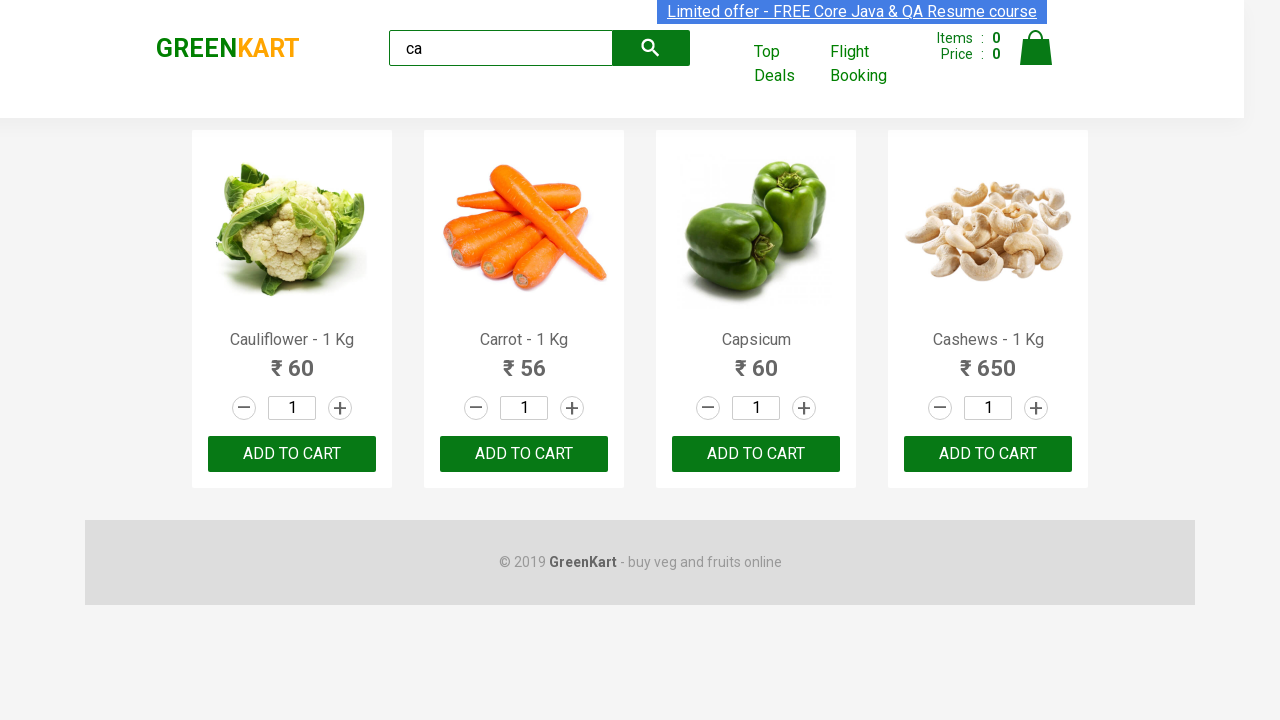

Extracted 4 product names from search results
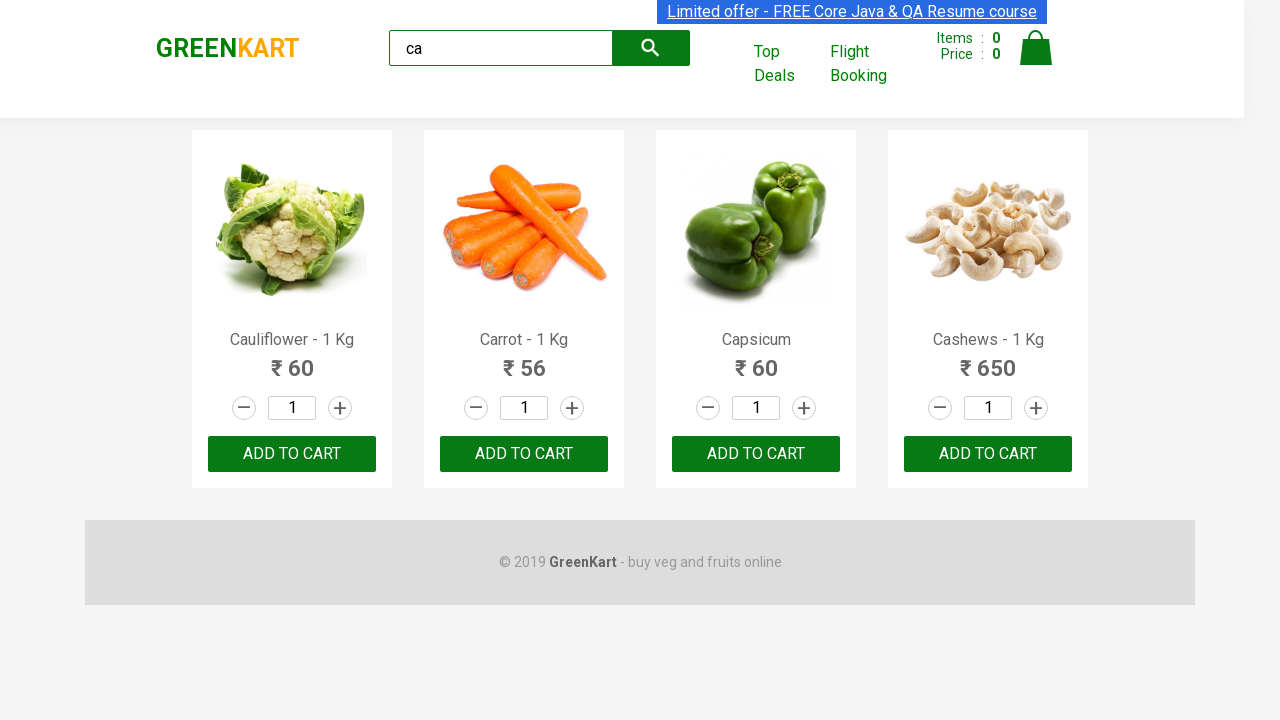

Verified that at least one product contains 'ca' in its name
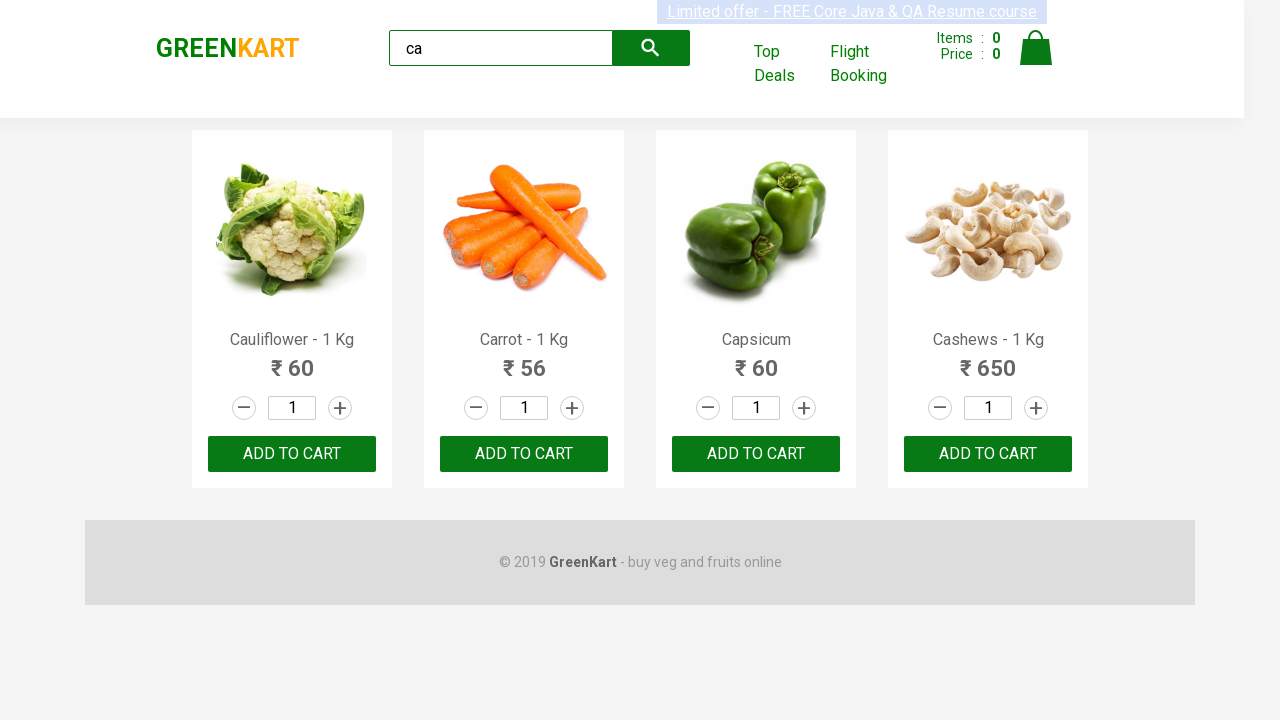

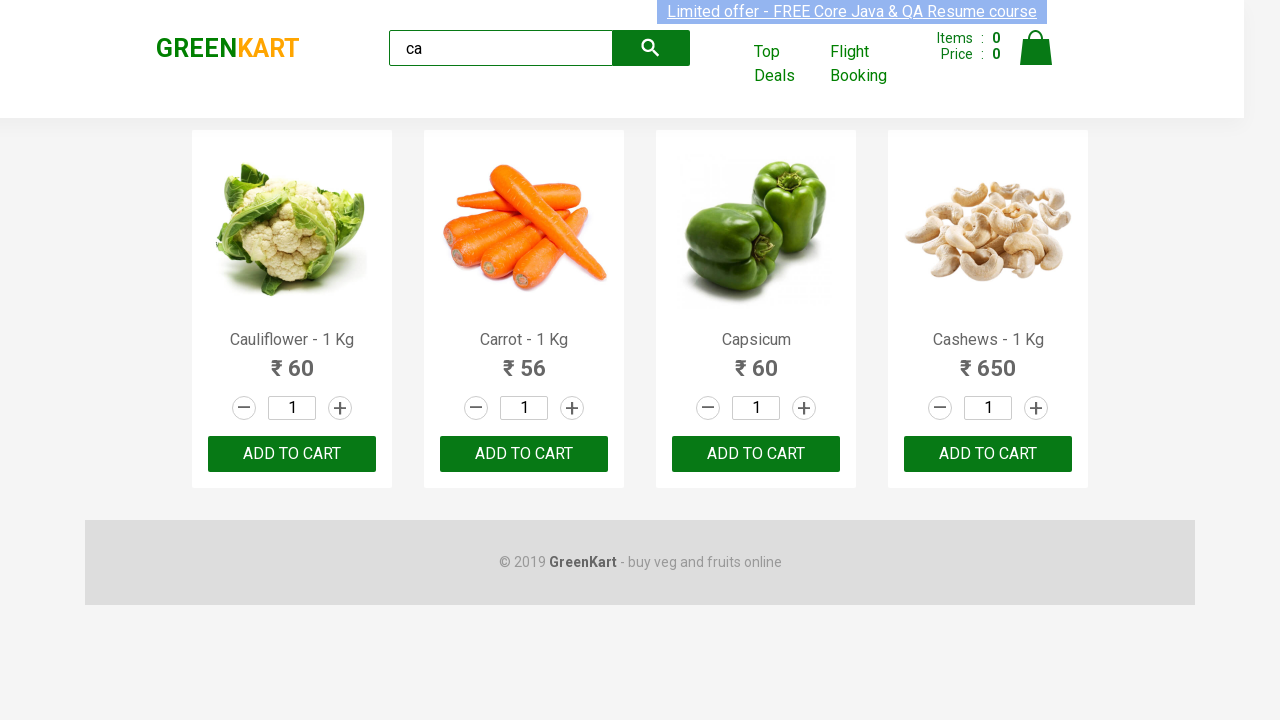